Tests adding and removing an element on the Heroku app and verifies the element is removed

Starting URL: https://the-internet.herokuapp.com/

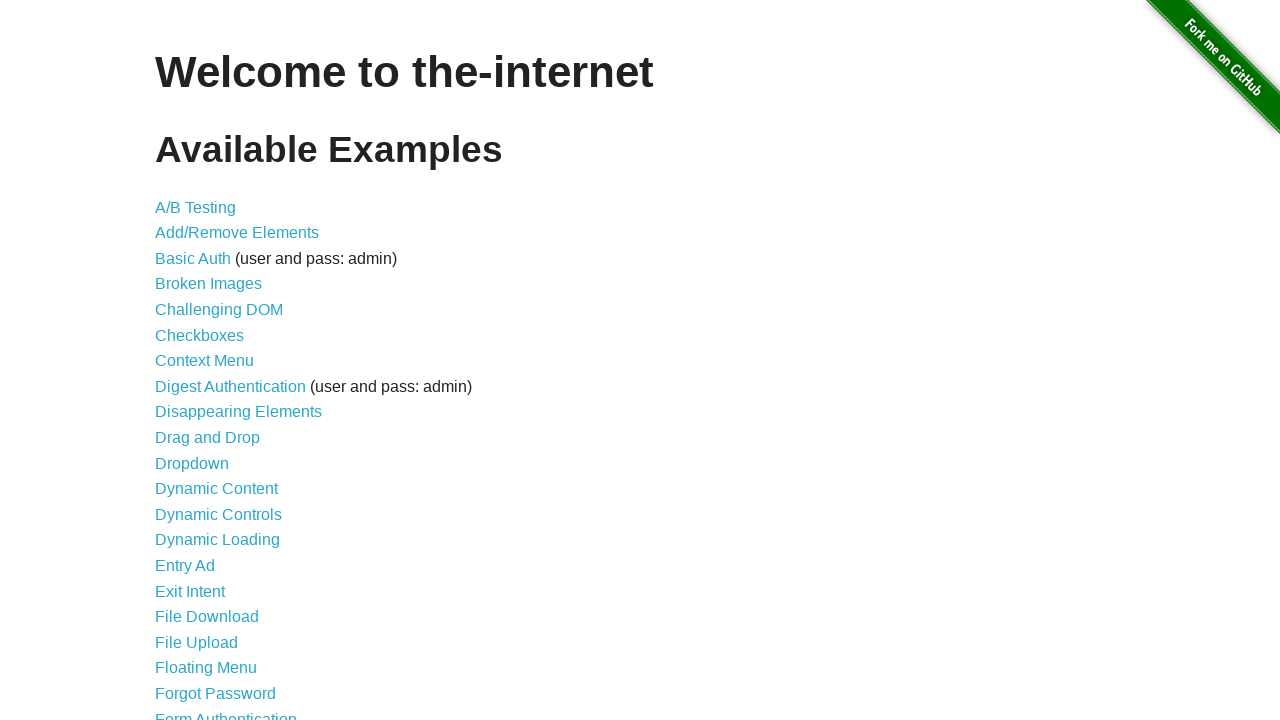

Clicked on Add/Remove Elements link at (237, 233) on a[href='/add_remove_elements/']
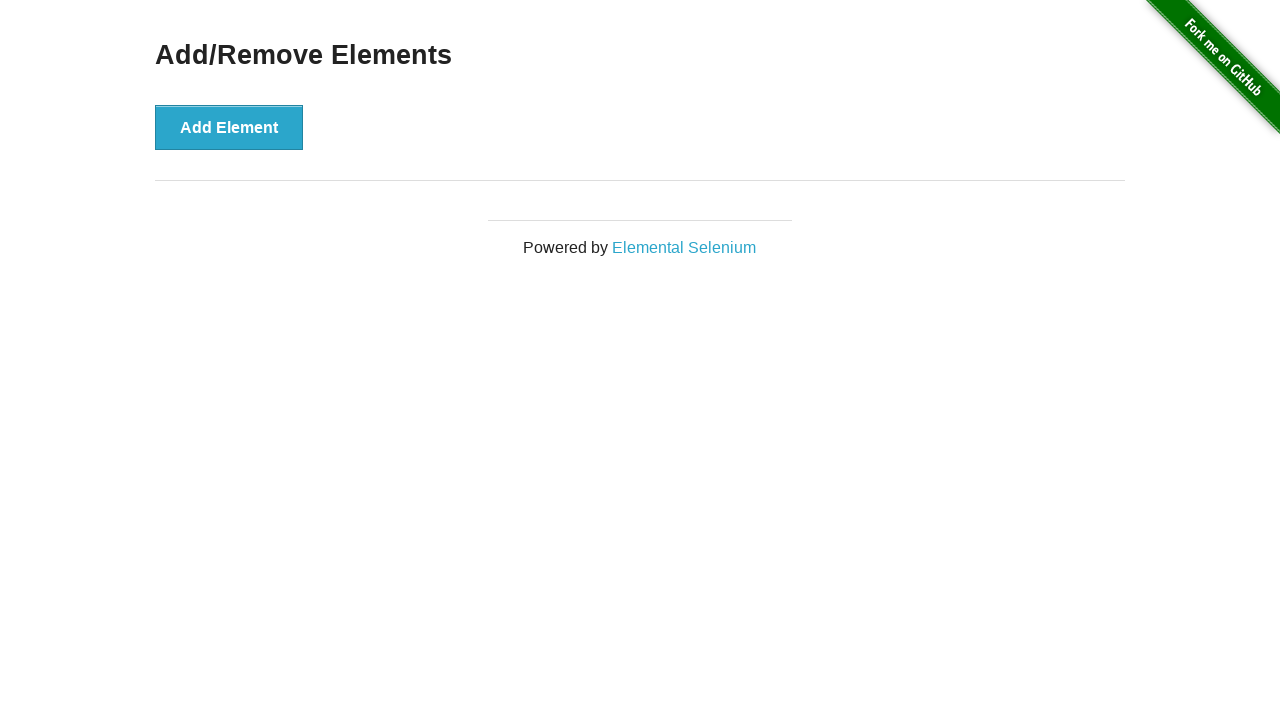

Clicked the Add Element button at (229, 127) on button[onclick='addElement()']
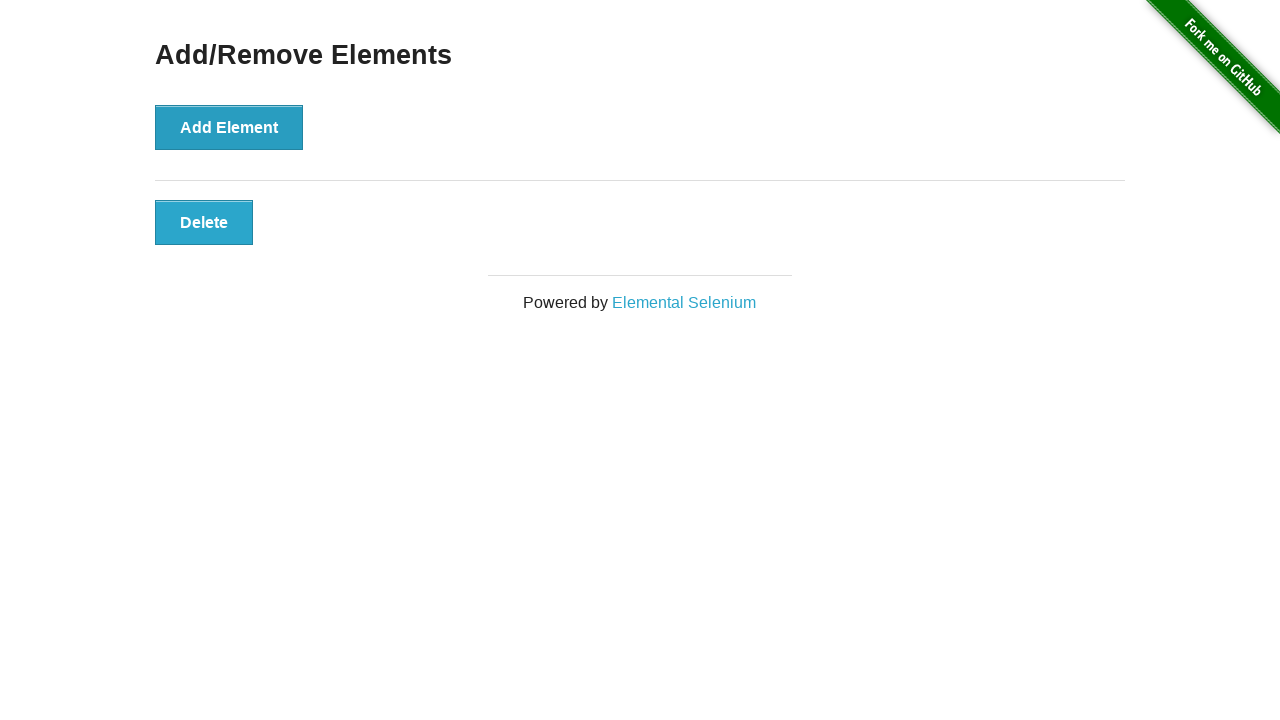

Clicked the newly added Delete button to remove element at (204, 222) on button.added-manually
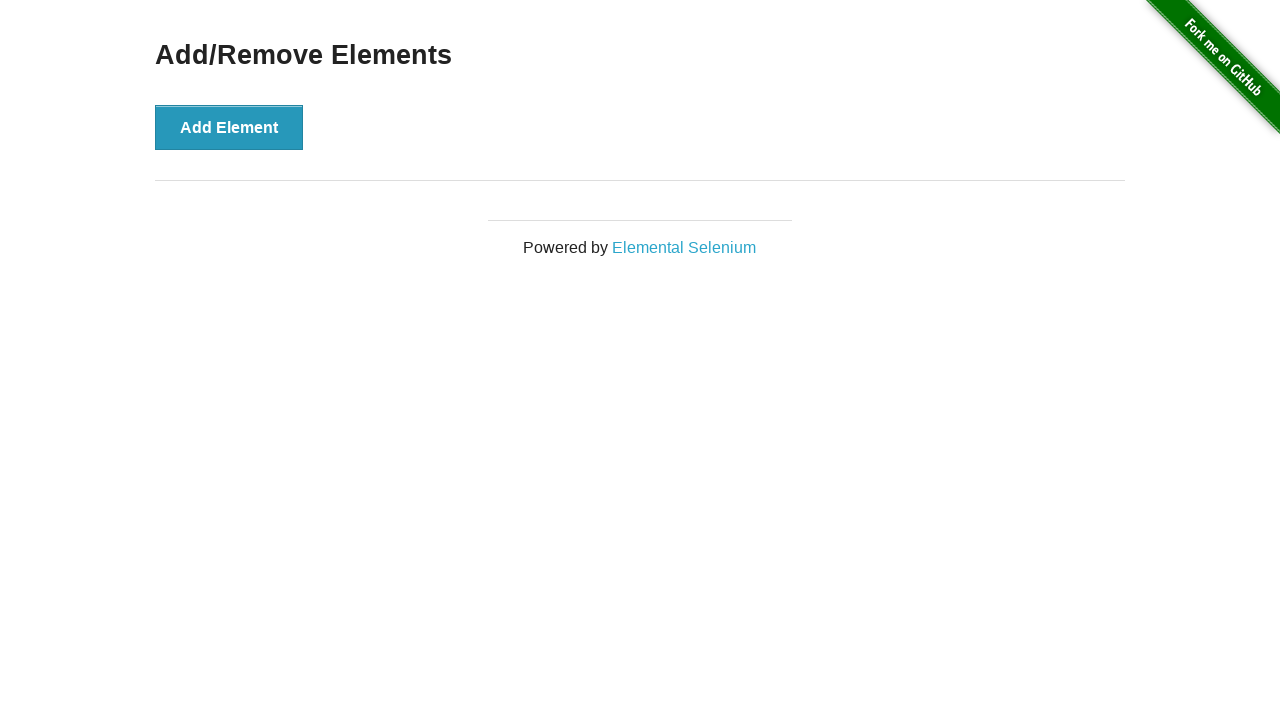

Waited for element removal to complete
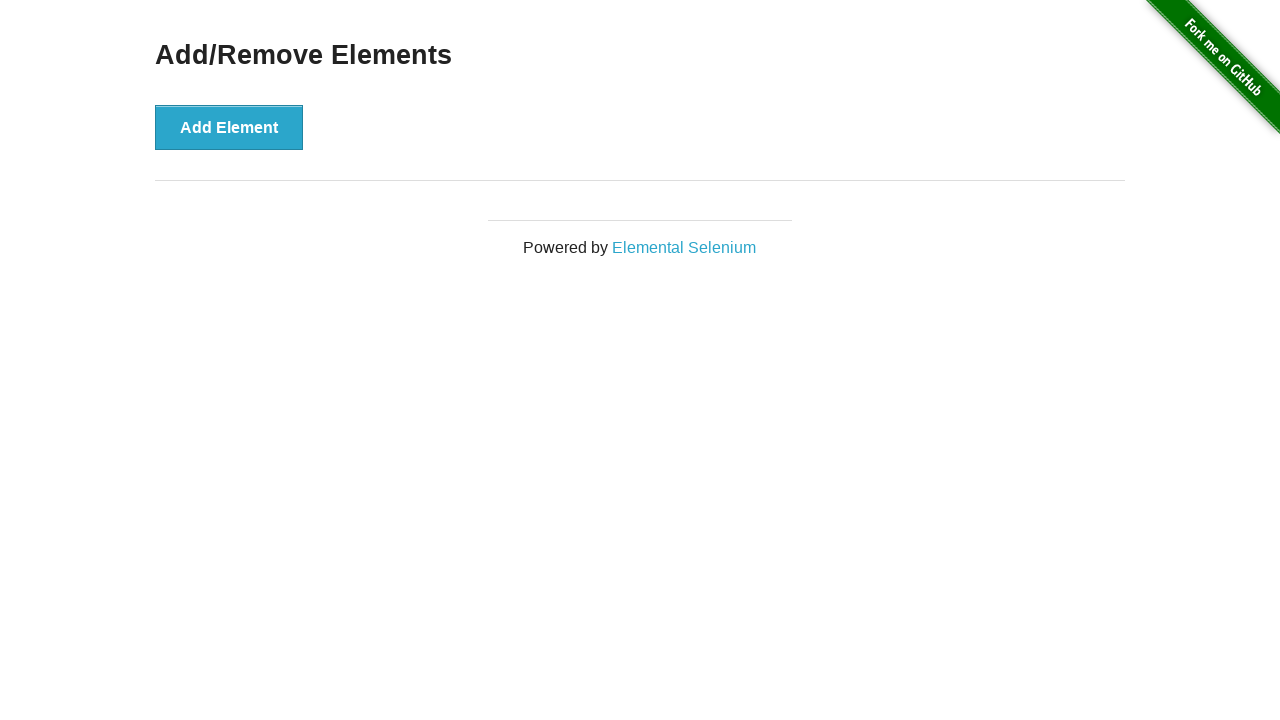

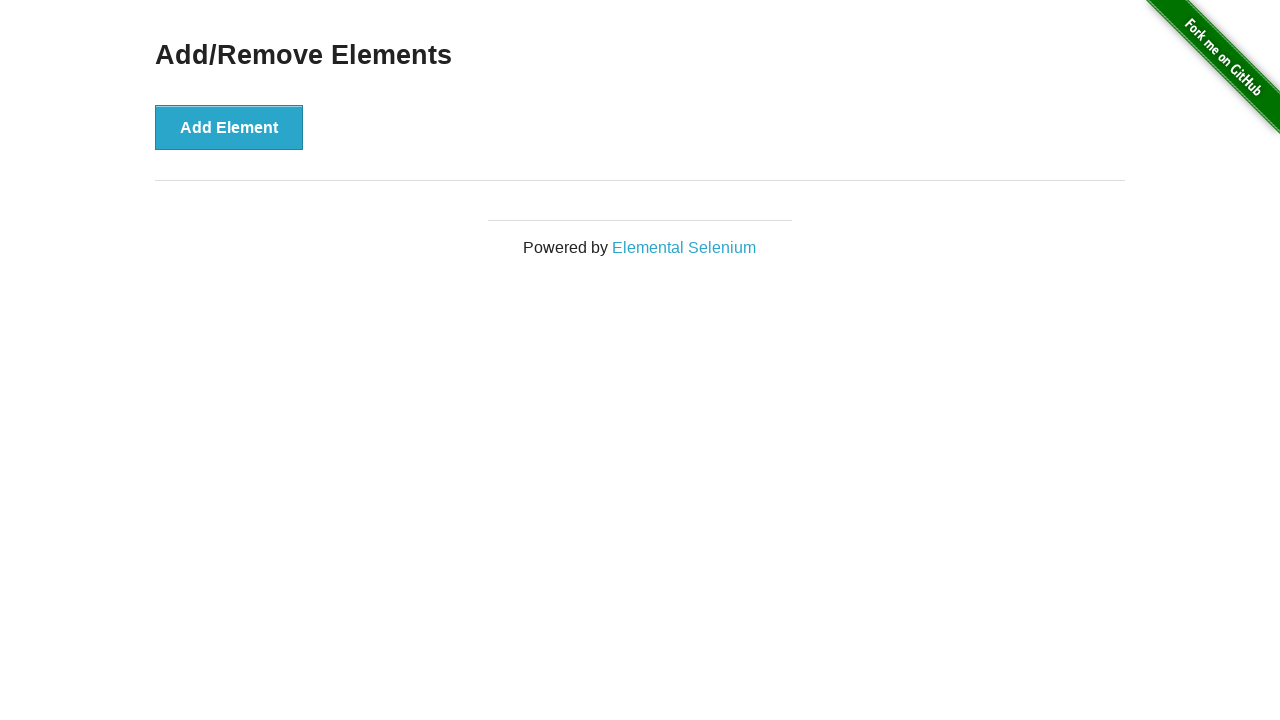